Tests successful login with performance glitch user credentials and then logs out

Starting URL: http://saucedemo.com

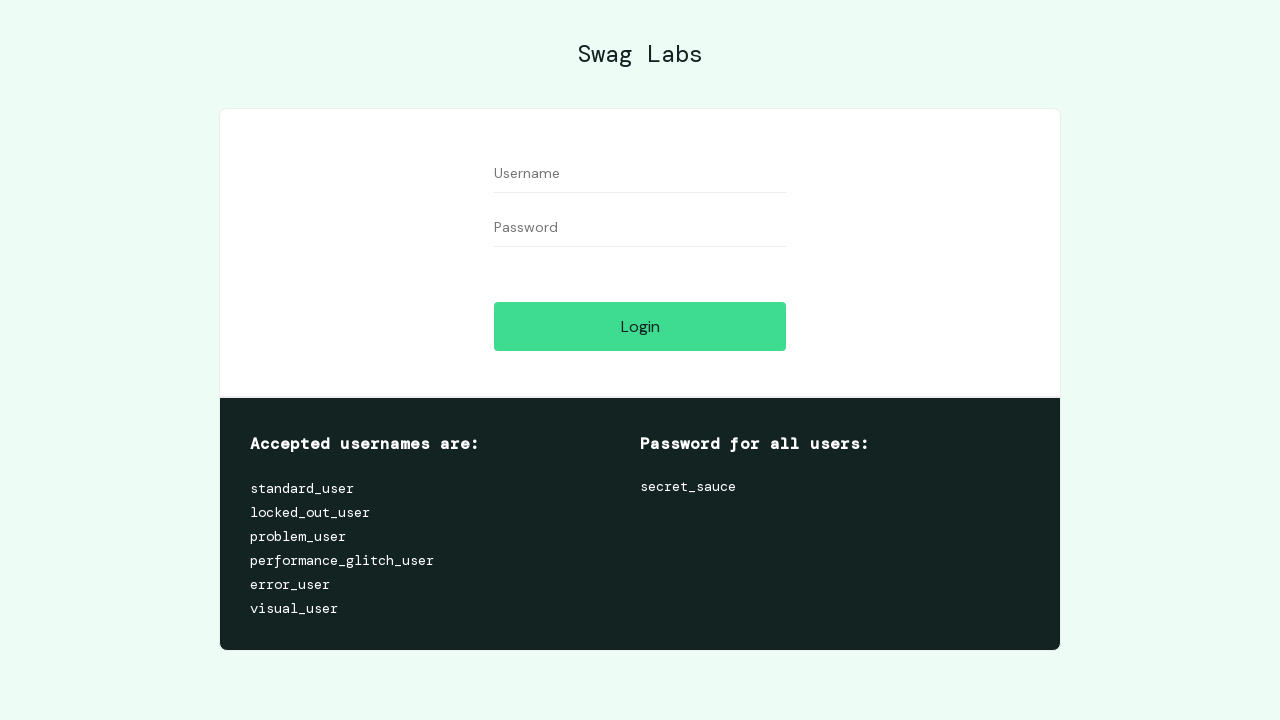

Filled username field with 'performance_glitch_user' on #user-name
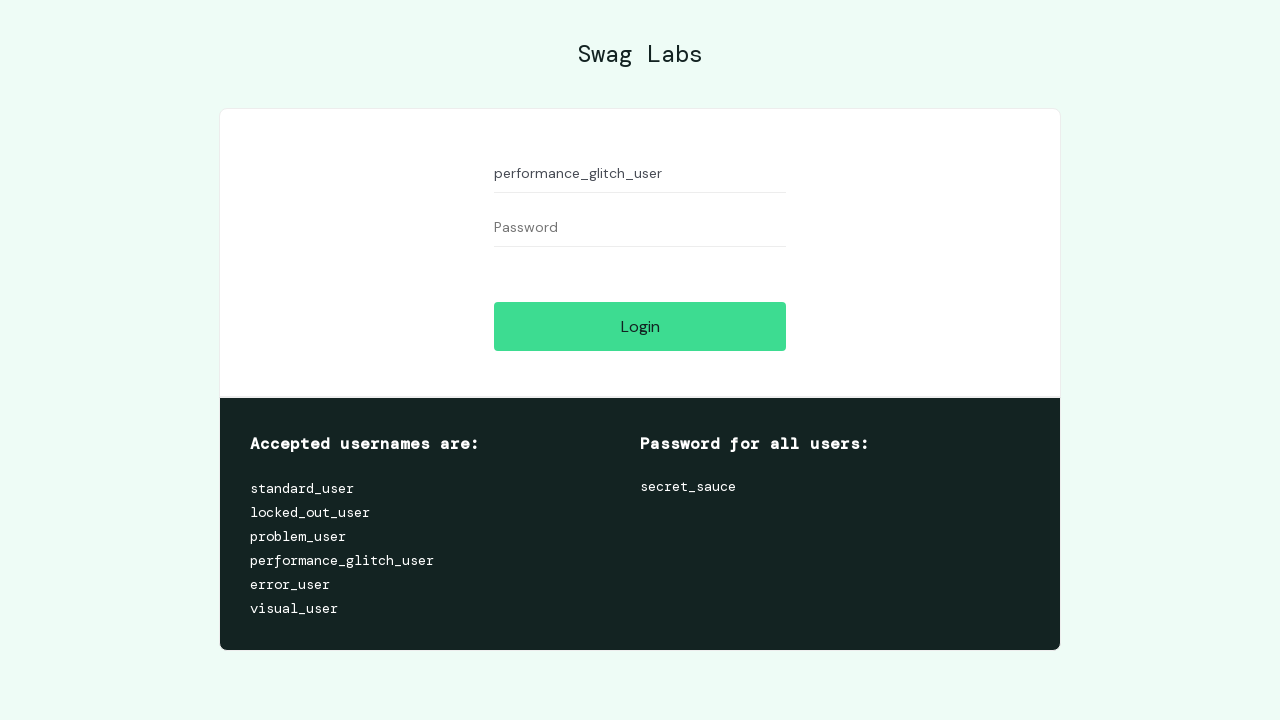

Filled password field with 'secret_sauce' on #password
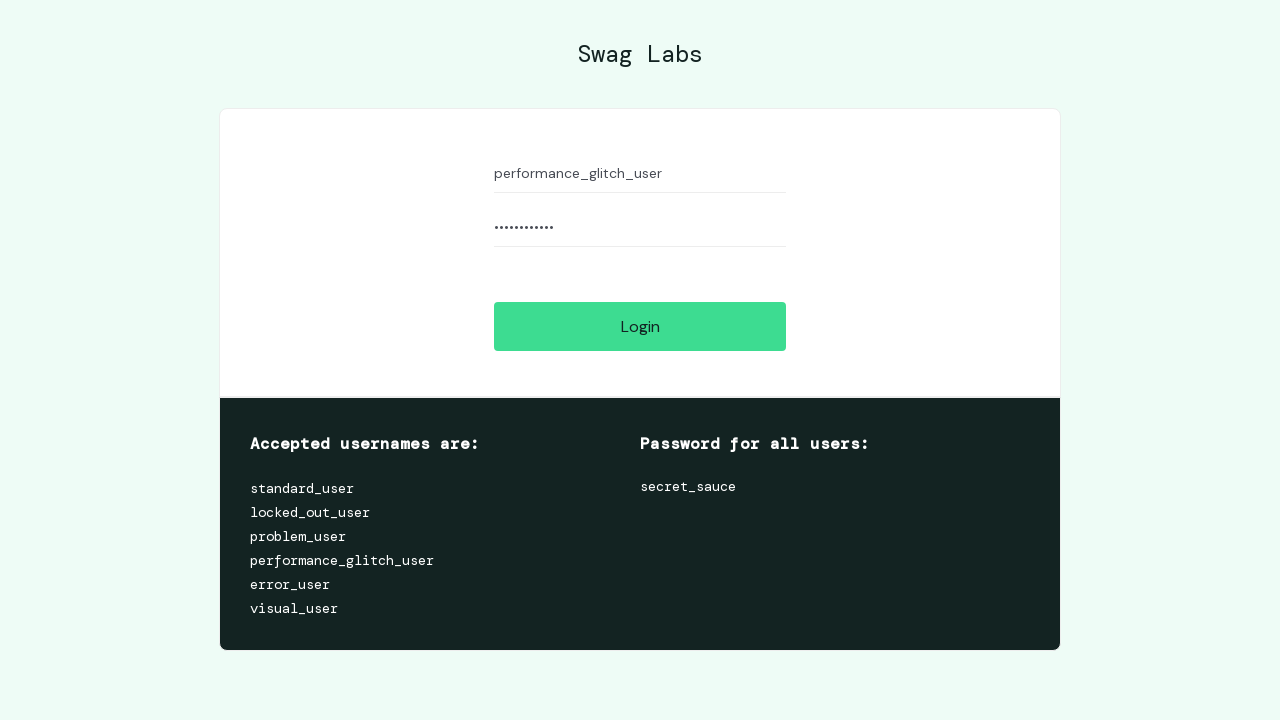

Clicked login button to submit credentials at (640, 326) on #login-button
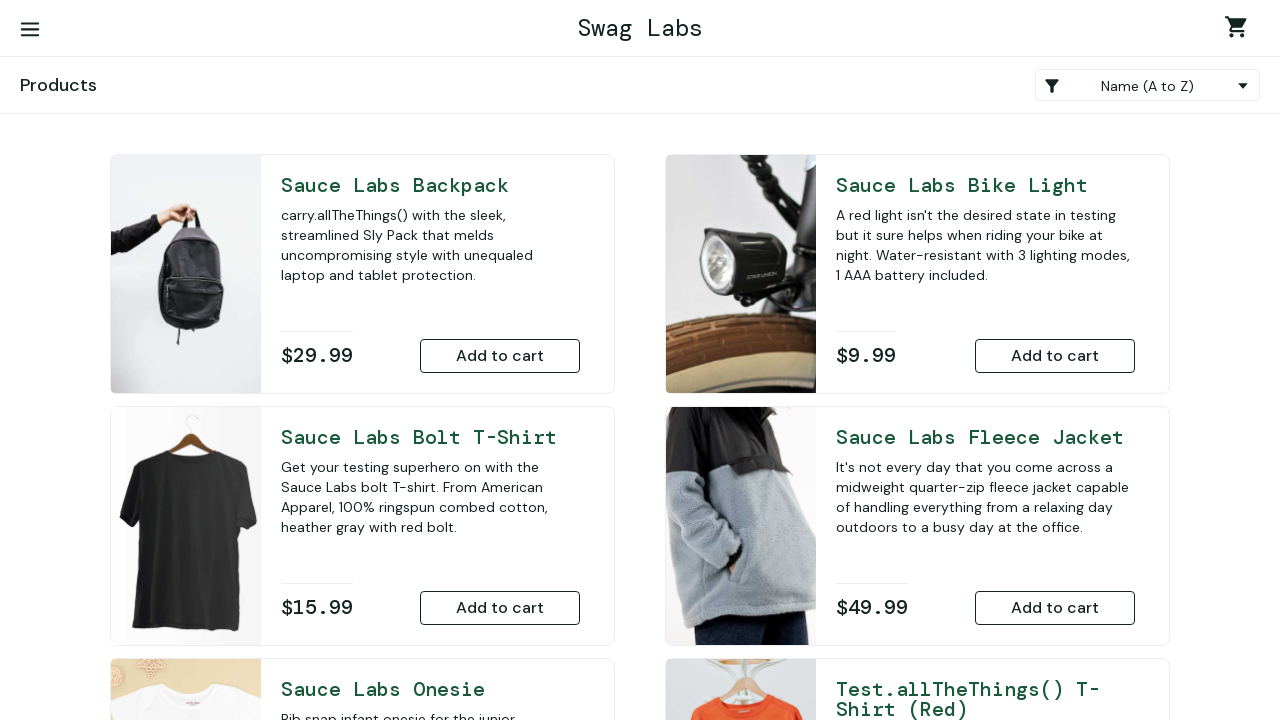

Verified successful login by waiting for Products title
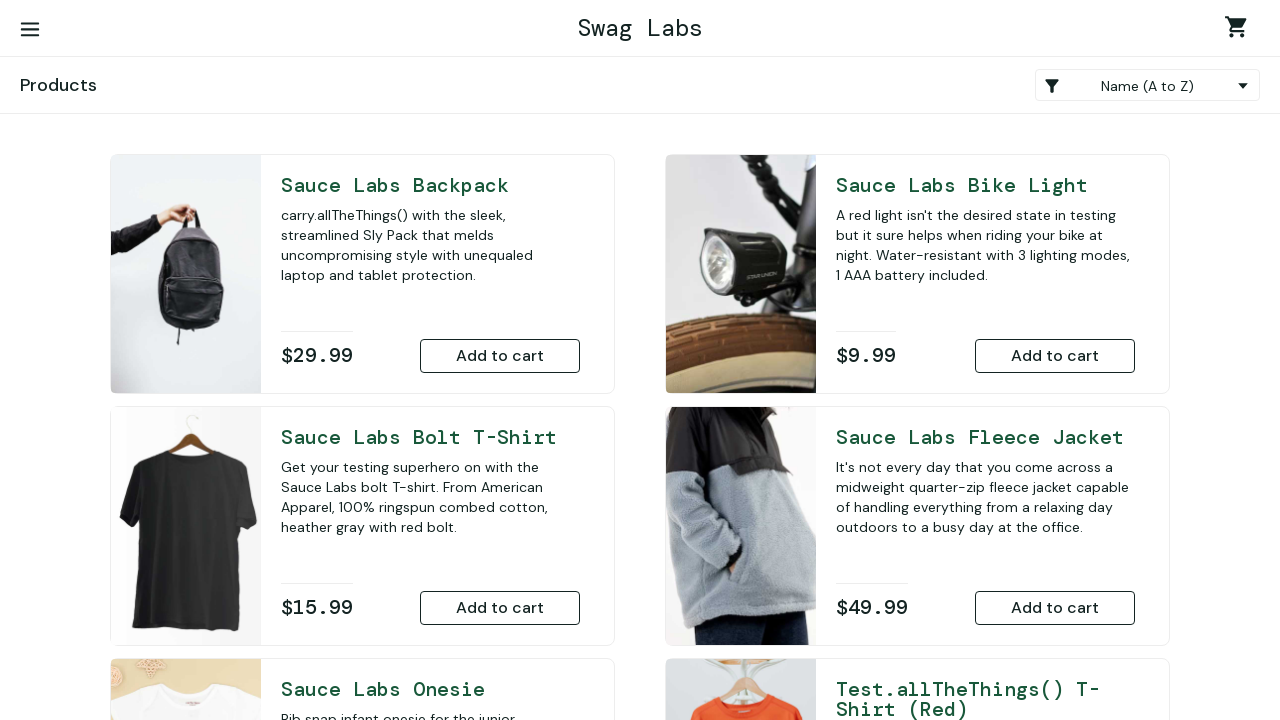

Clicked burger menu button to open navigation at (30, 30) on #react-burger-menu-btn
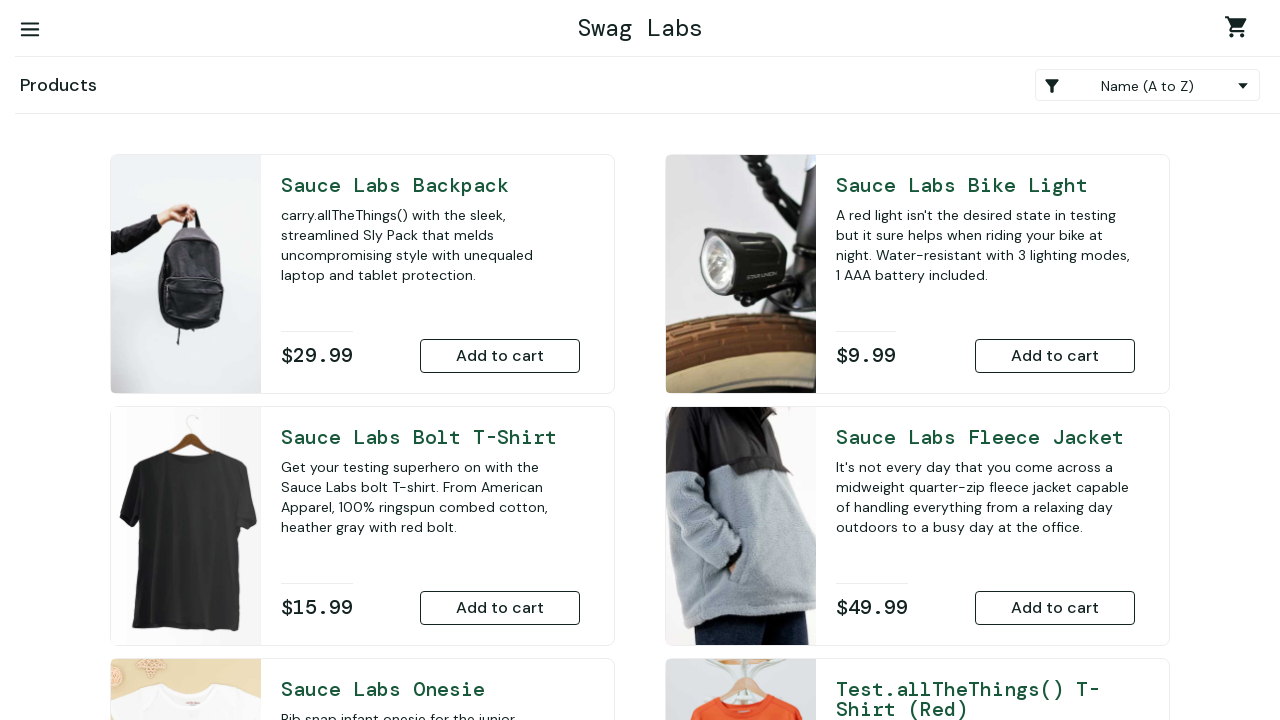

Waited for logout link to become visible
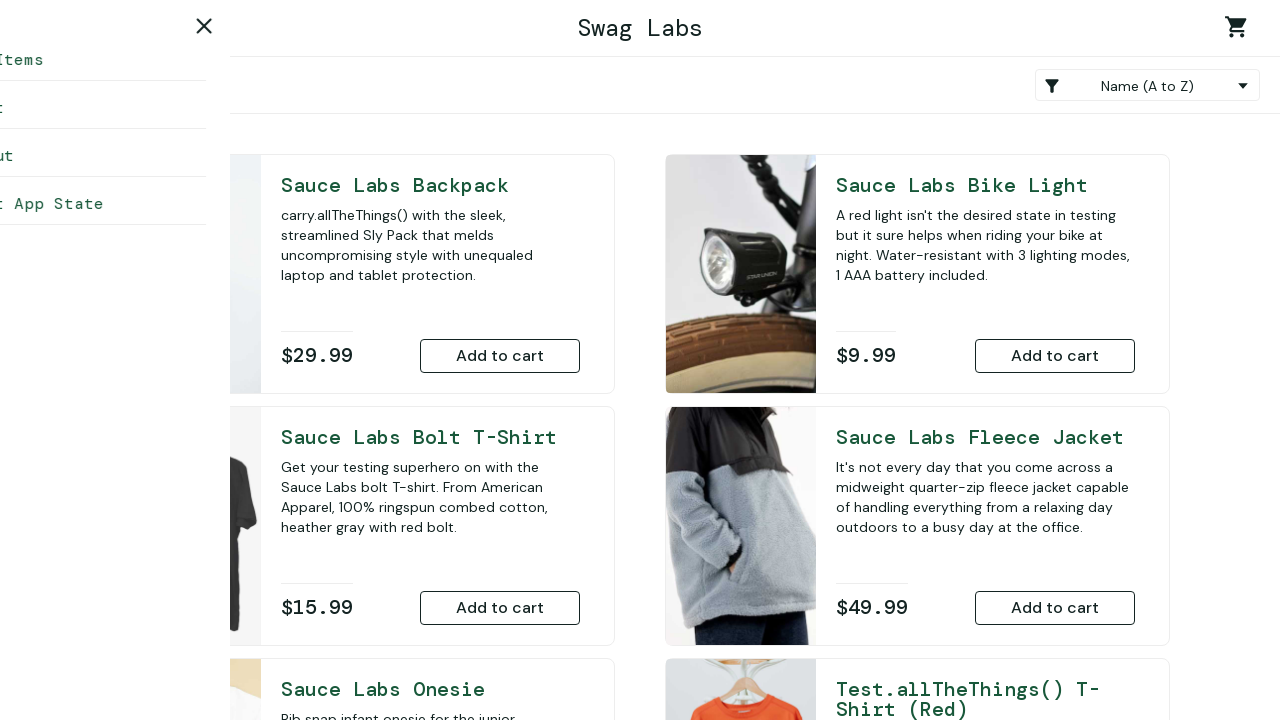

Clicked logout link to sign out at (150, 156) on #logout_sidebar_link
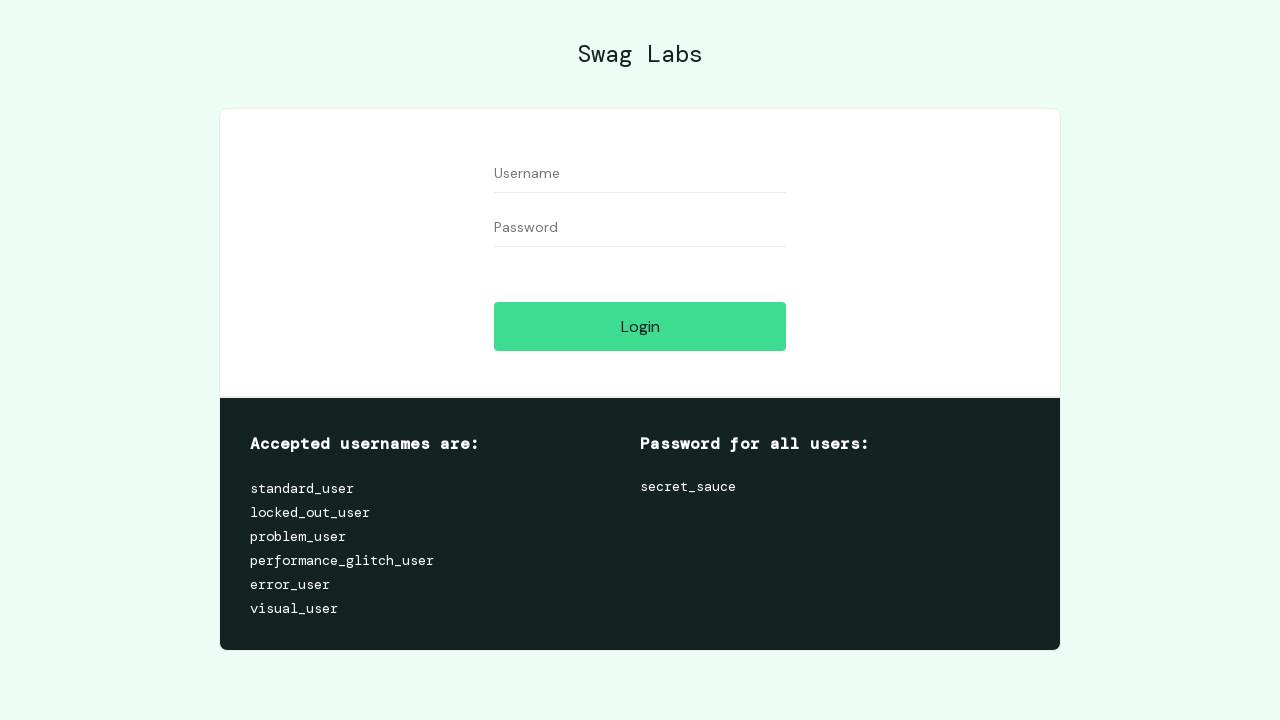

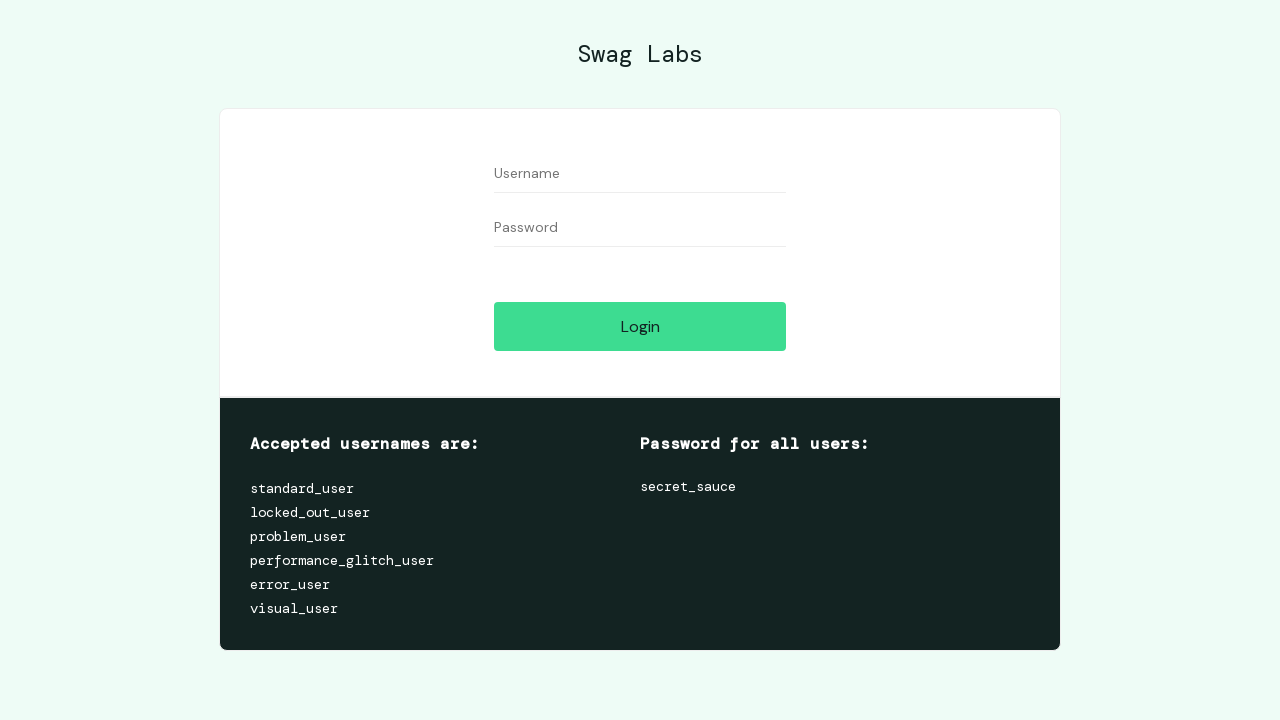